Tests dynamic controls page by clicking Remove button, verifying "It's gone!" message appears, then clicking Add button and verifying "It's back!" message appears.

Starting URL: https://the-internet.herokuapp.com/dynamic_controls

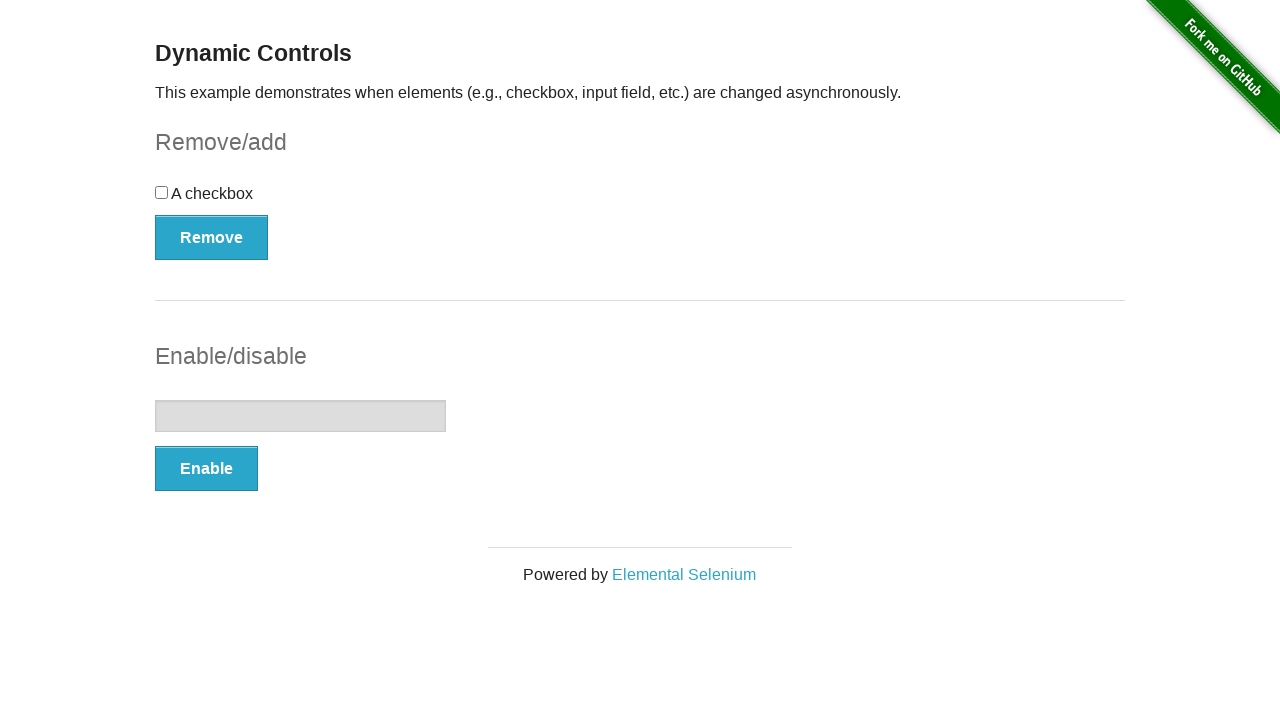

Clicked Remove button at (212, 237) on xpath=//*[text()='Remove']
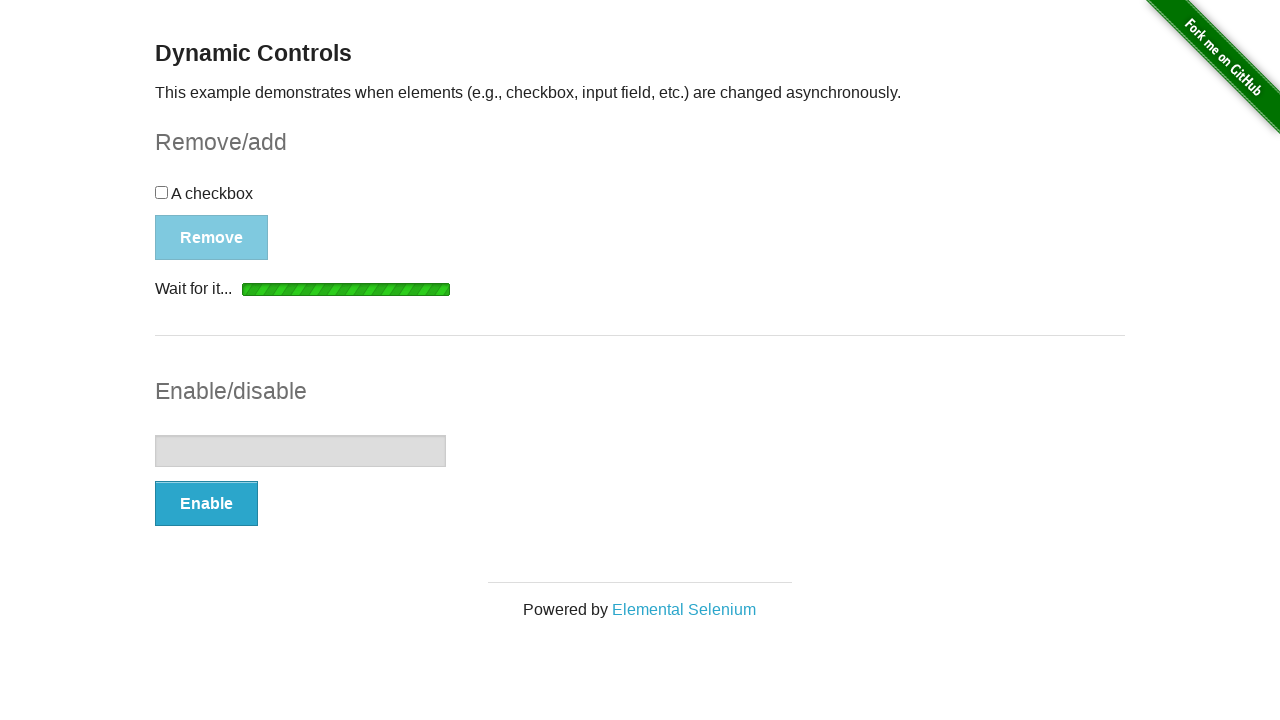

Waited for message element to become visible
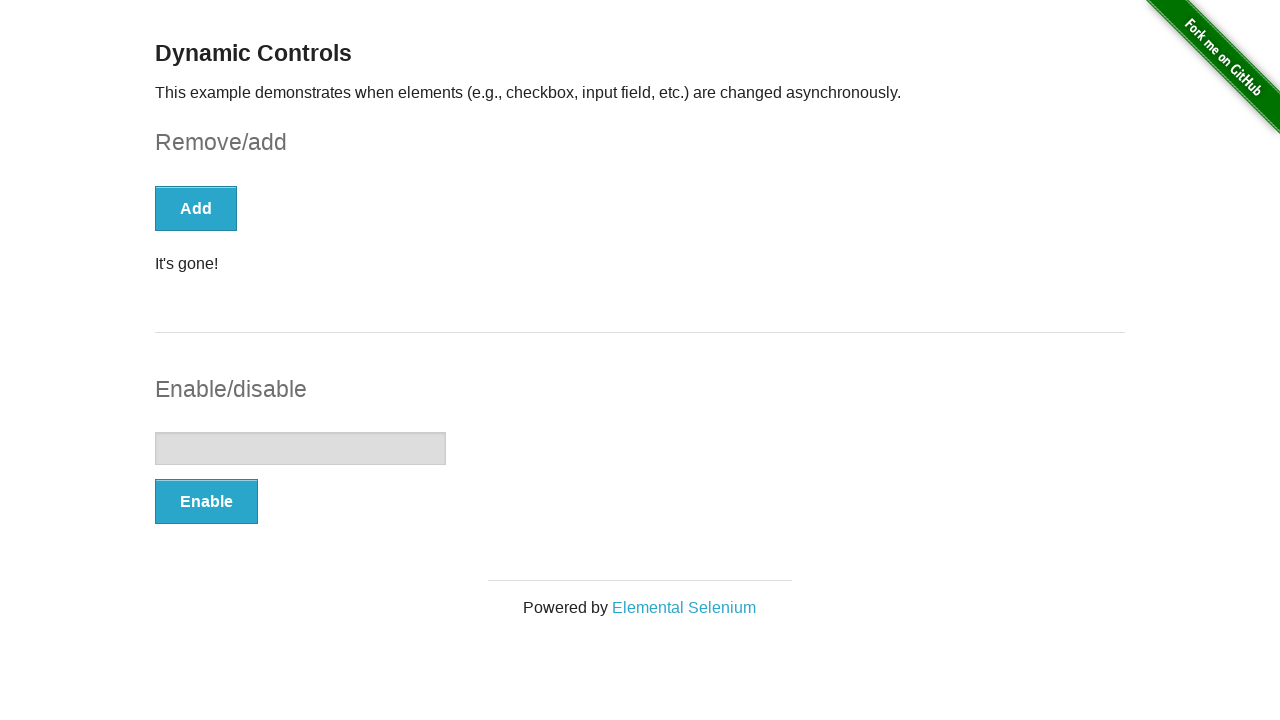

Verified 'It's gone!' message is visible
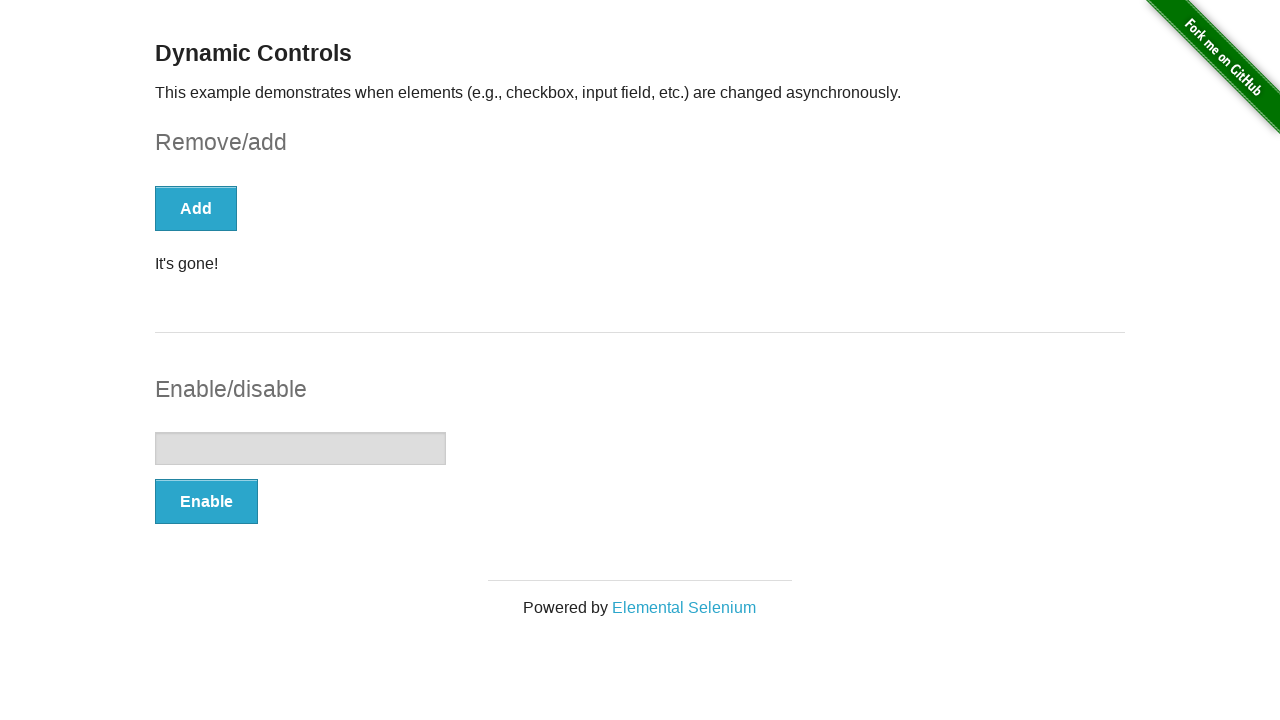

Clicked Add button at (196, 208) on xpath=//*[text()='Add']
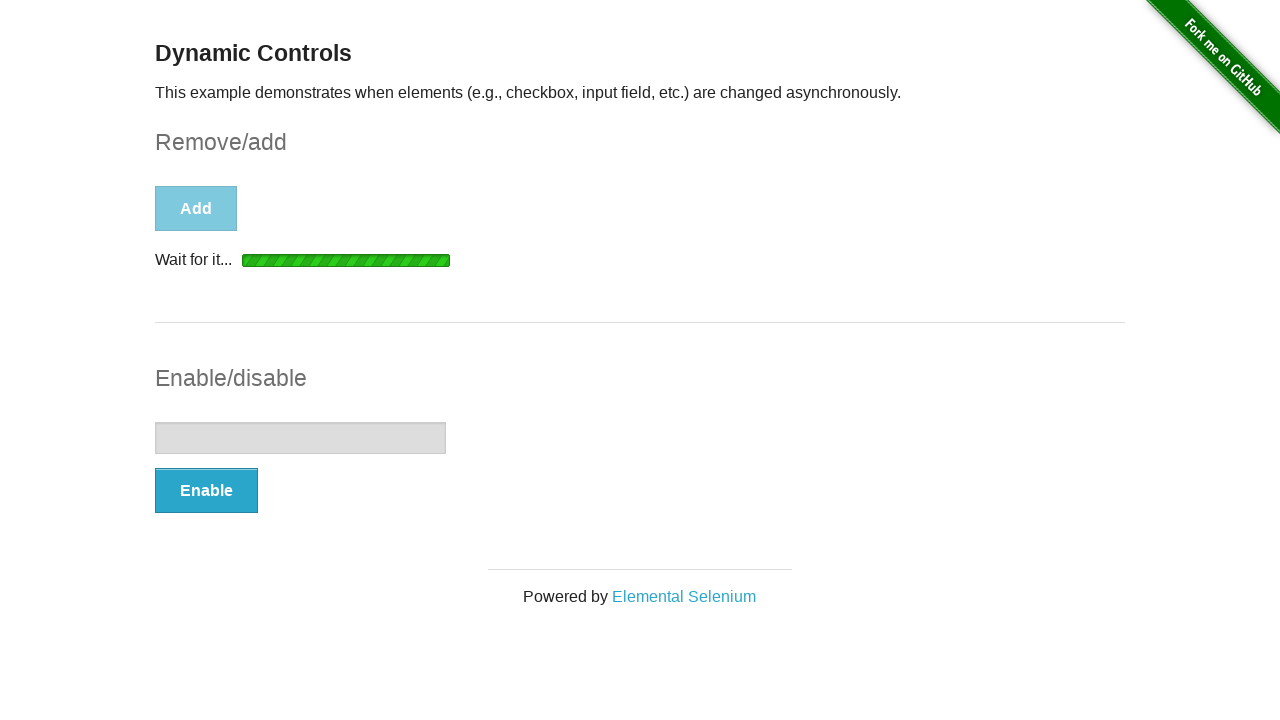

Waited for message element to become visible again
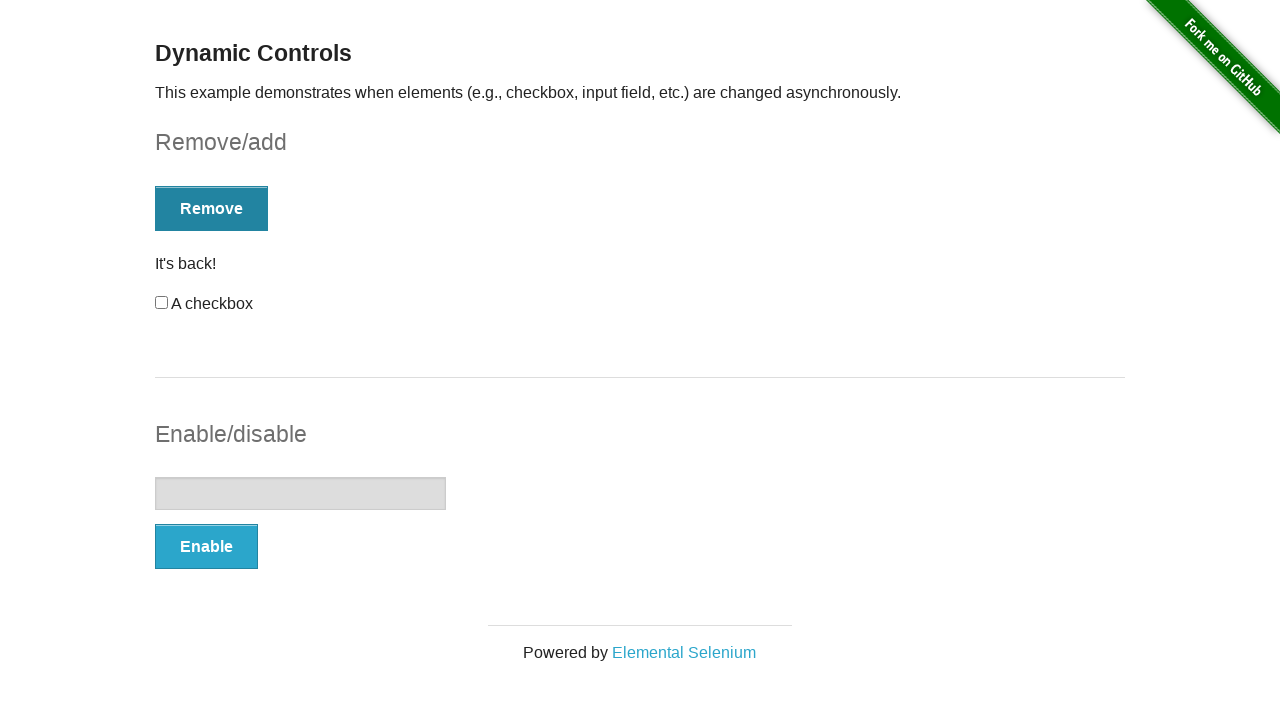

Verified 'It's back!' message is visible
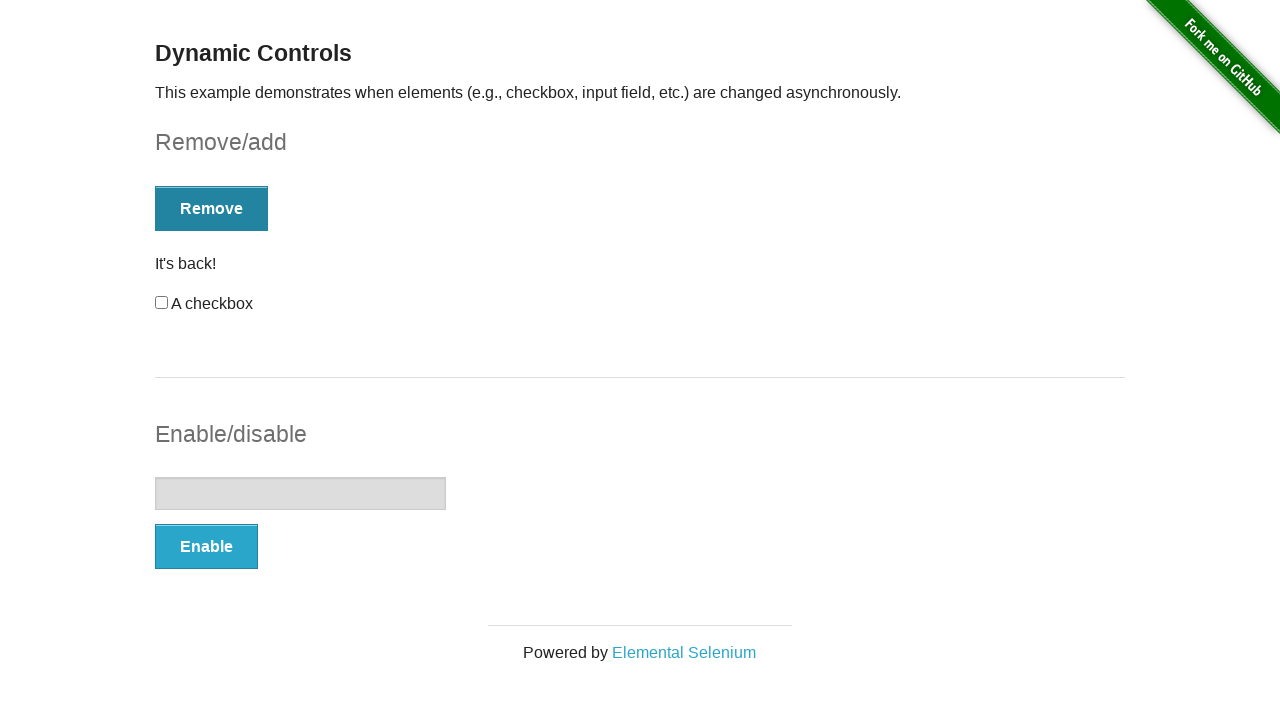

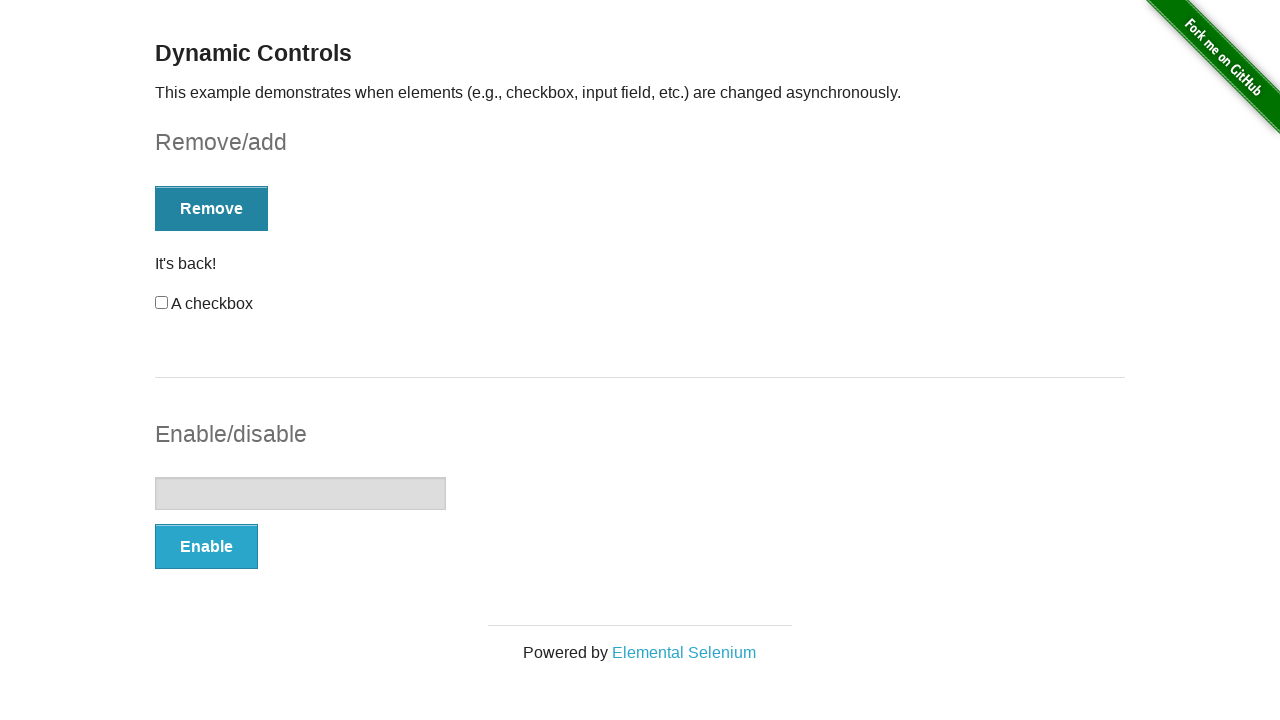